Navigates to Croma's homepage and waits for the page to fully load, verifying that the page renders correctly.

Starting URL: https://www.croma.com/

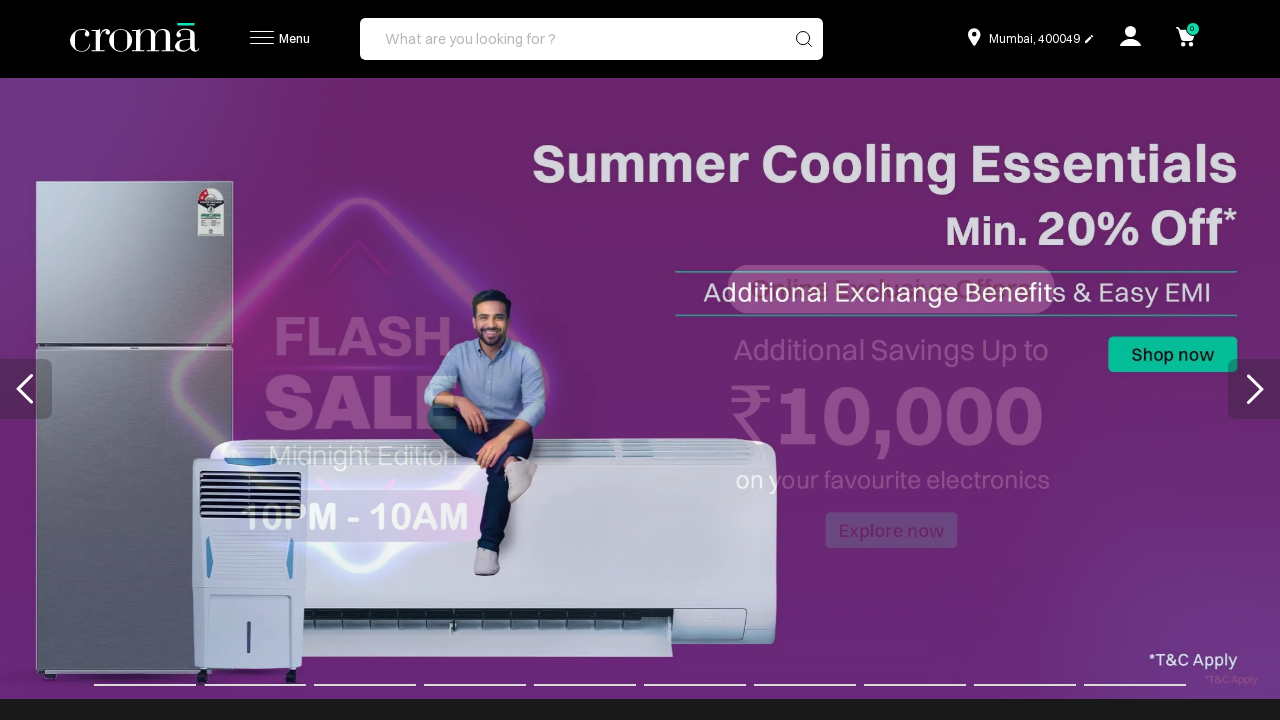

Waited for page to reach networkidle state
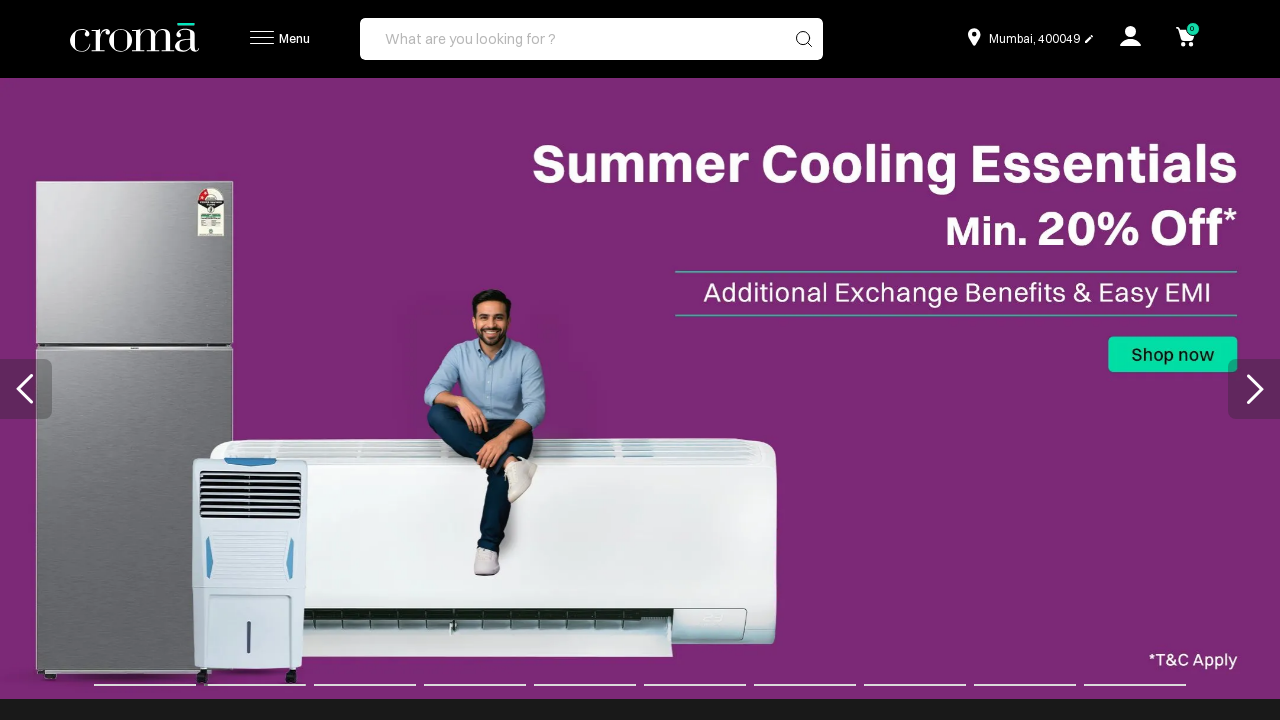

Verified page title is present and page loaded successfully
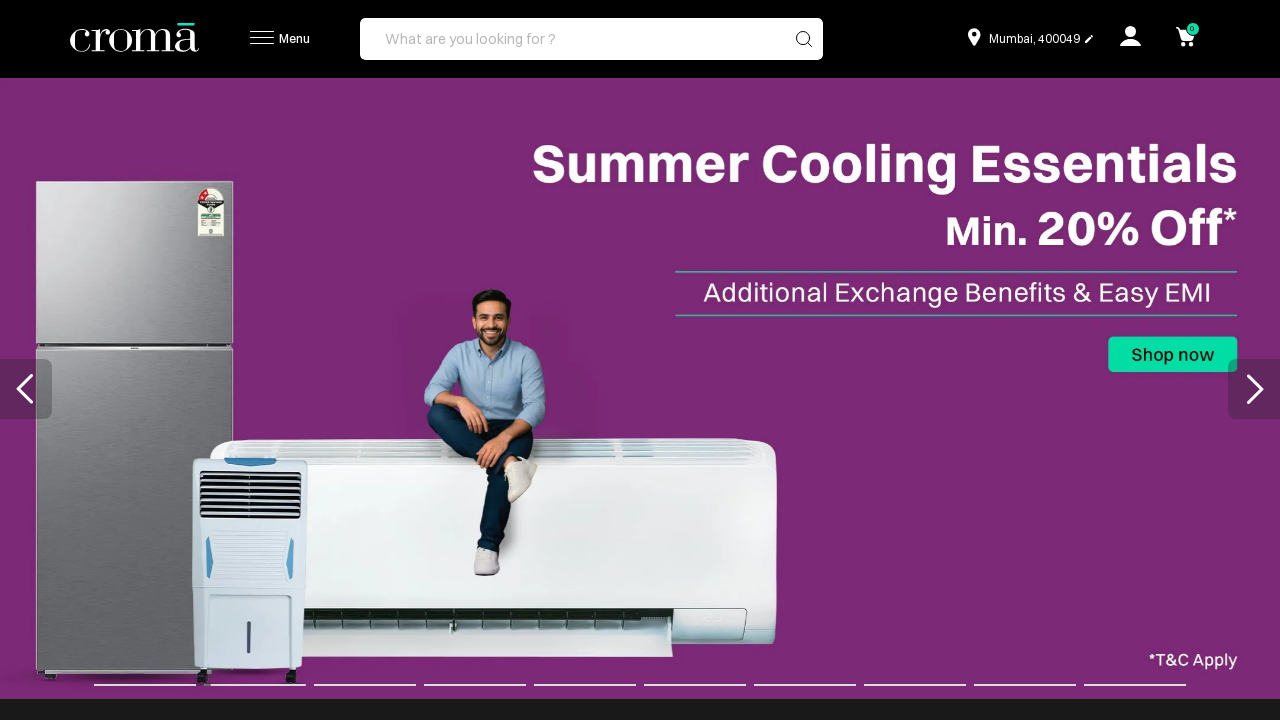

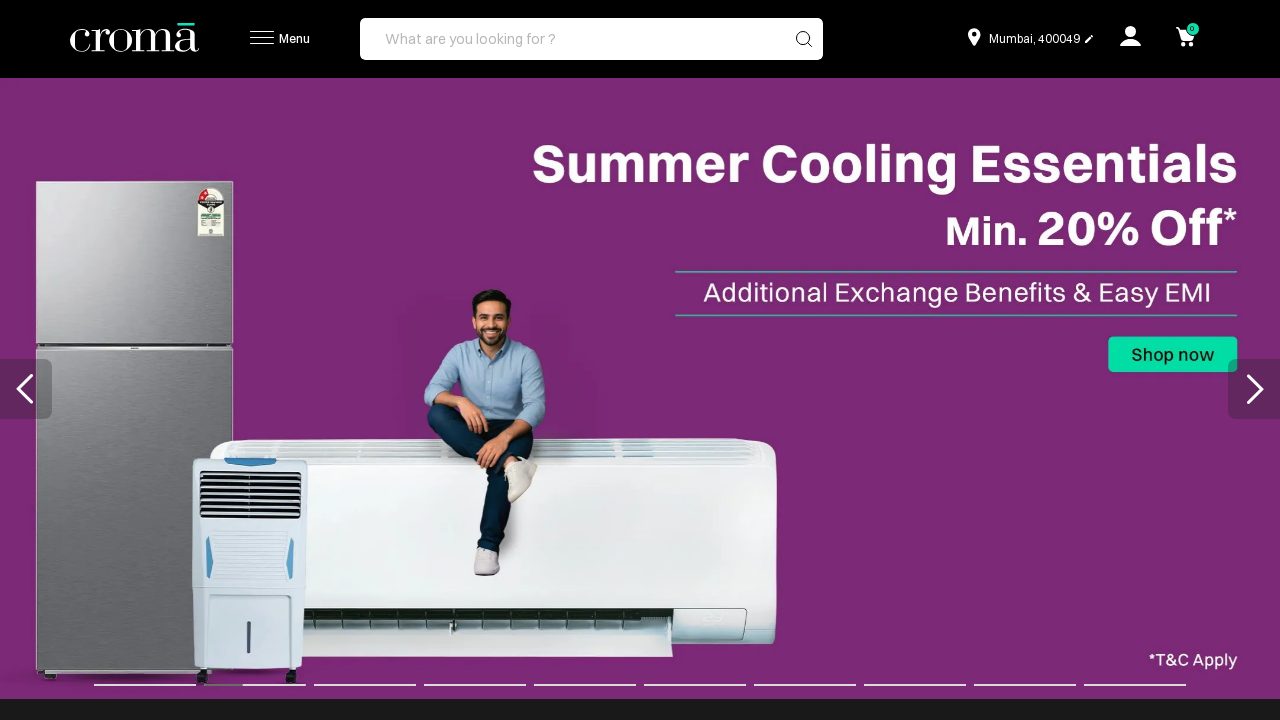